Tests that the first delete button in the table is enabled

Starting URL: http://the-internet.herokuapp.com/challenging_dom

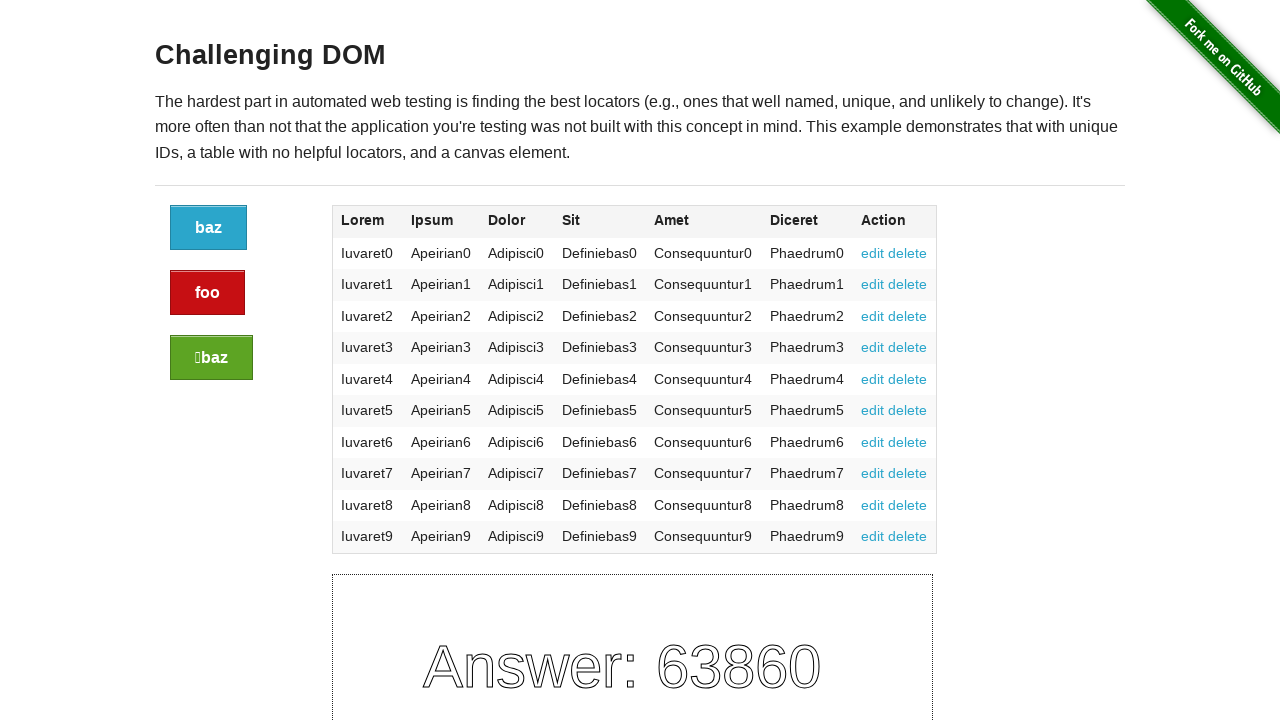

Navigated to the-internet.herokuapp.com/challenging_dom
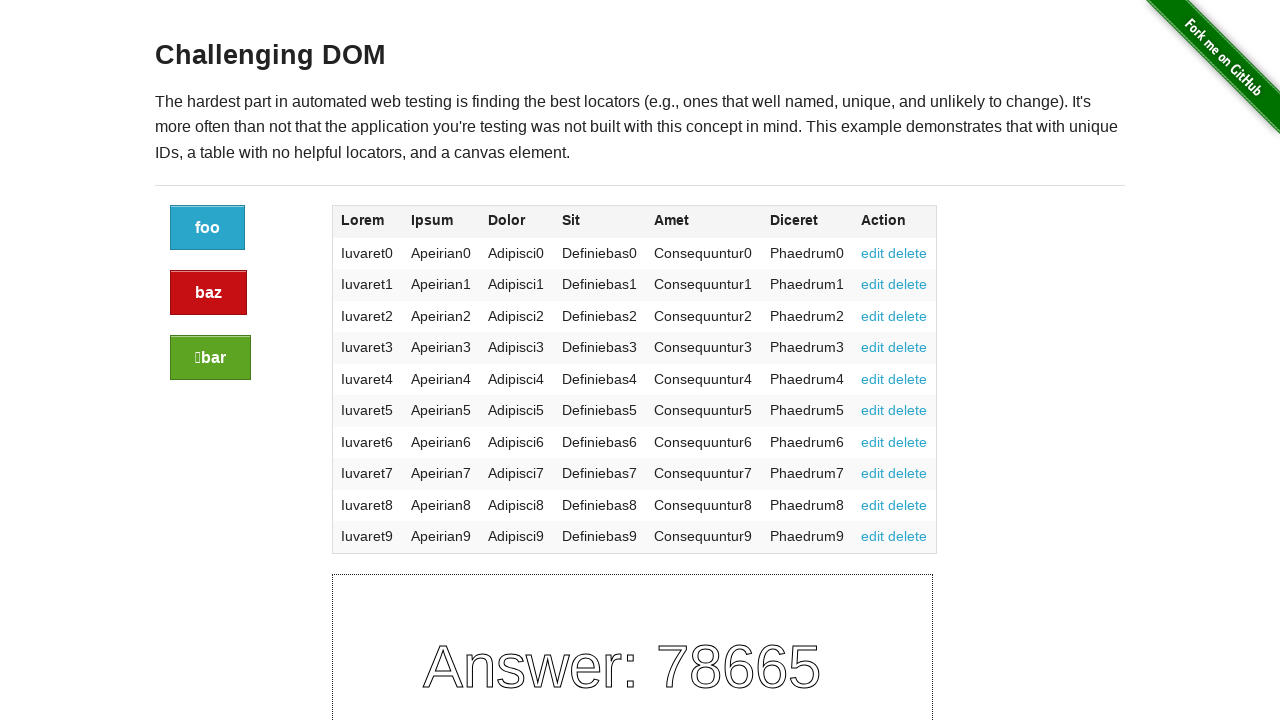

Located the first delete button in the table
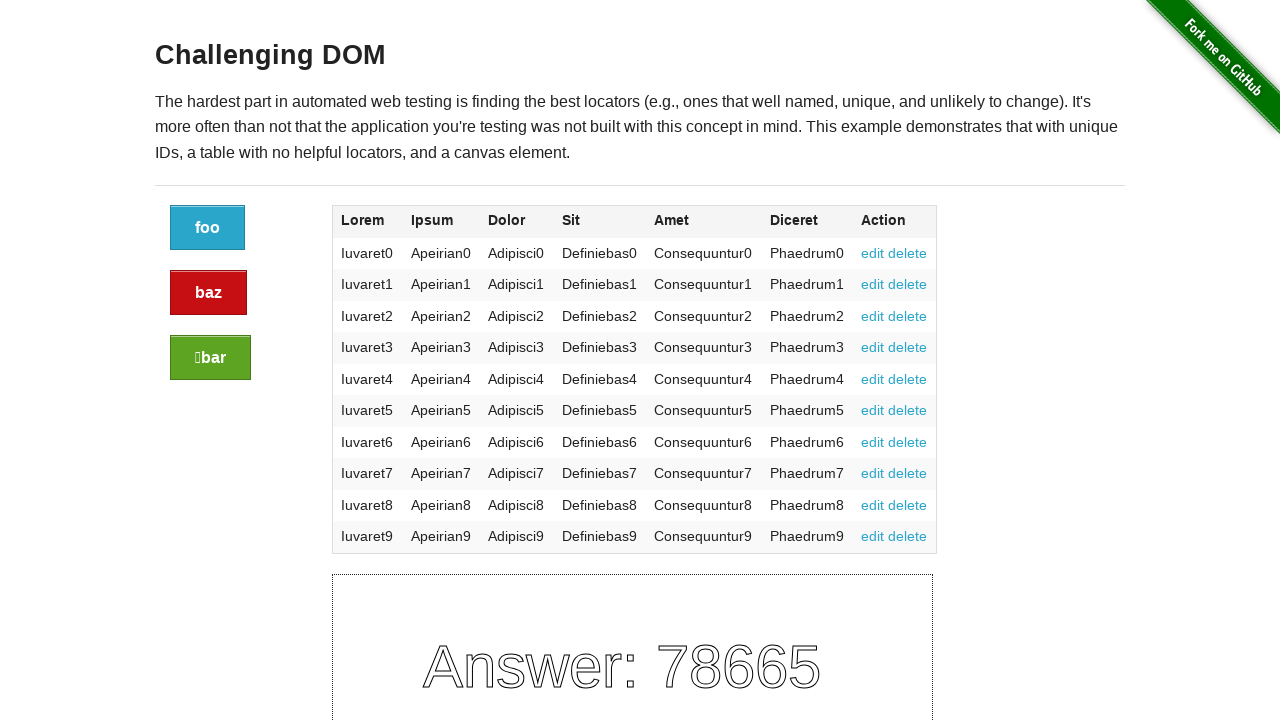

Verified that the first delete button is enabled
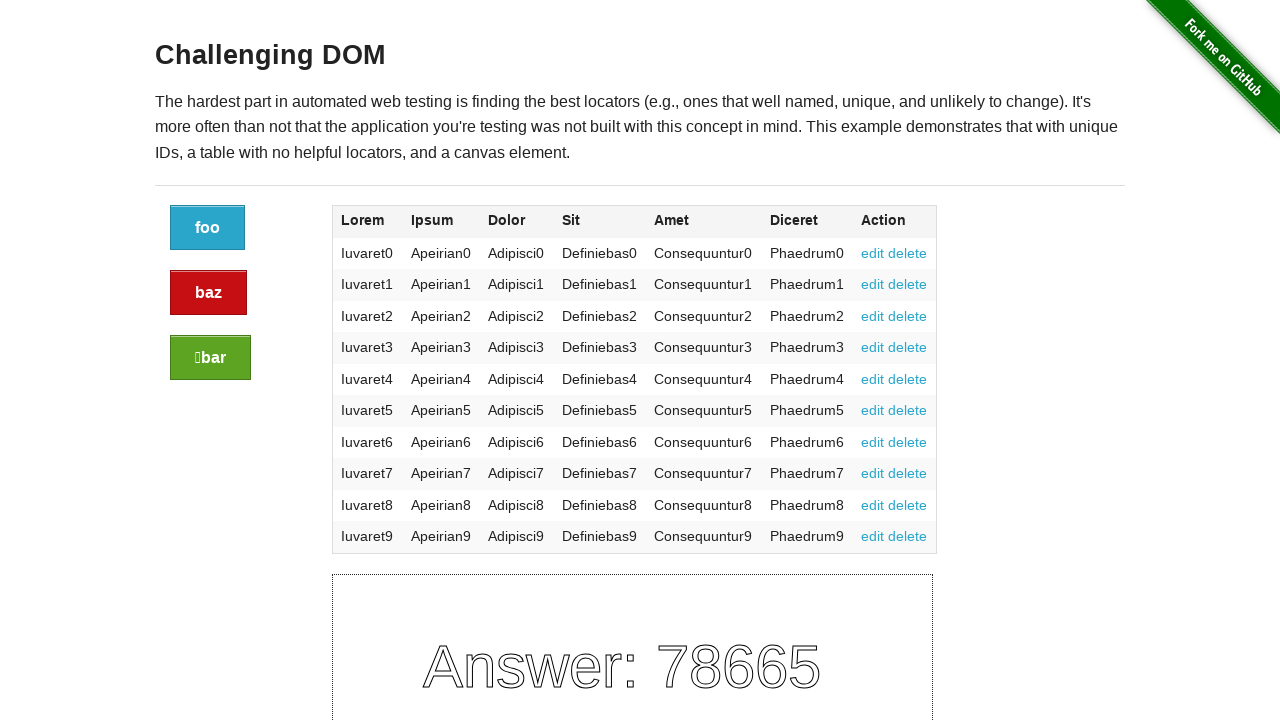

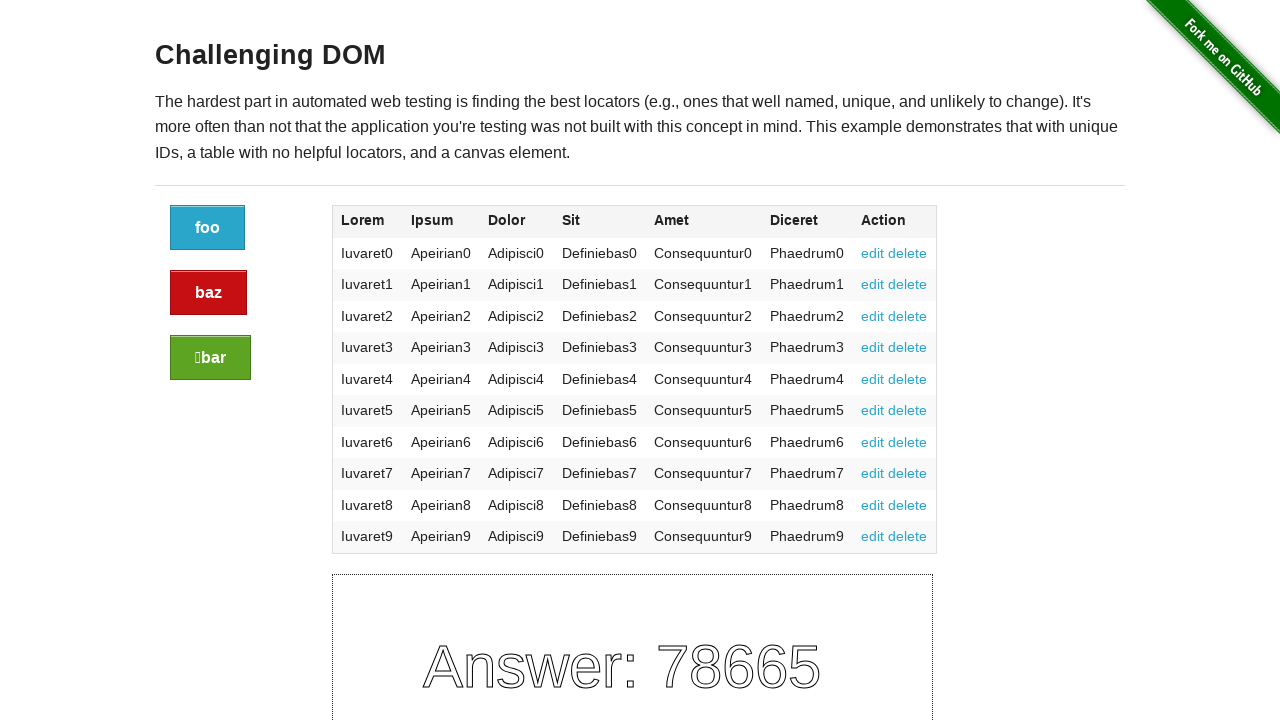